Navigates to Rahul Shetty Academy's Automation Practice page and verifies that the main heading element is visible on the page.

Starting URL: https://rahulshettyacademy.com/AutomationPractice/

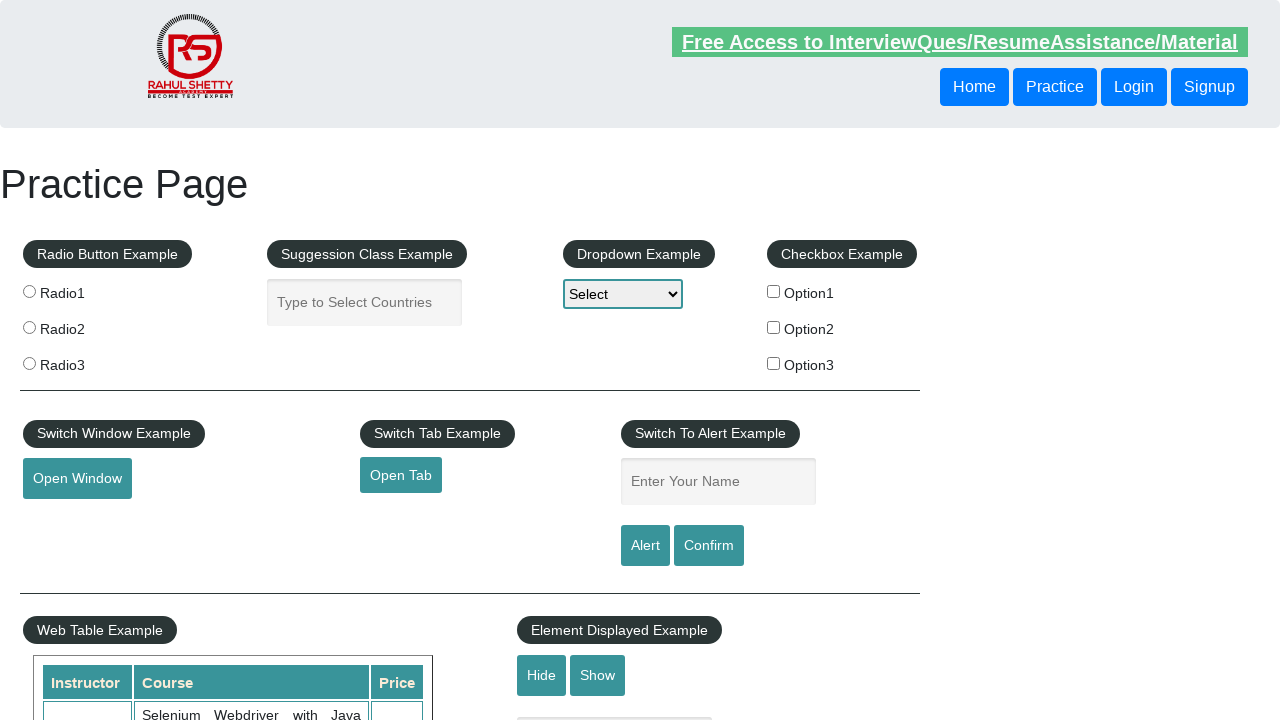

Waited for main heading element to be visible
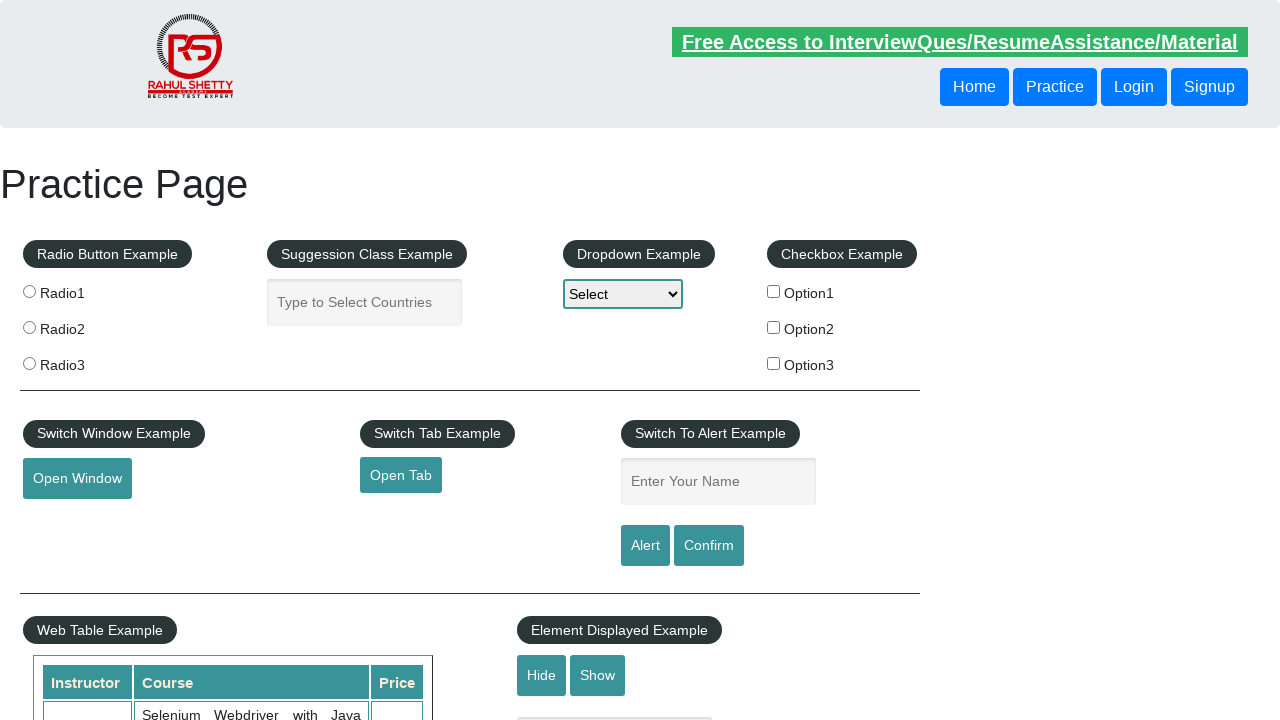

Located the main heading element
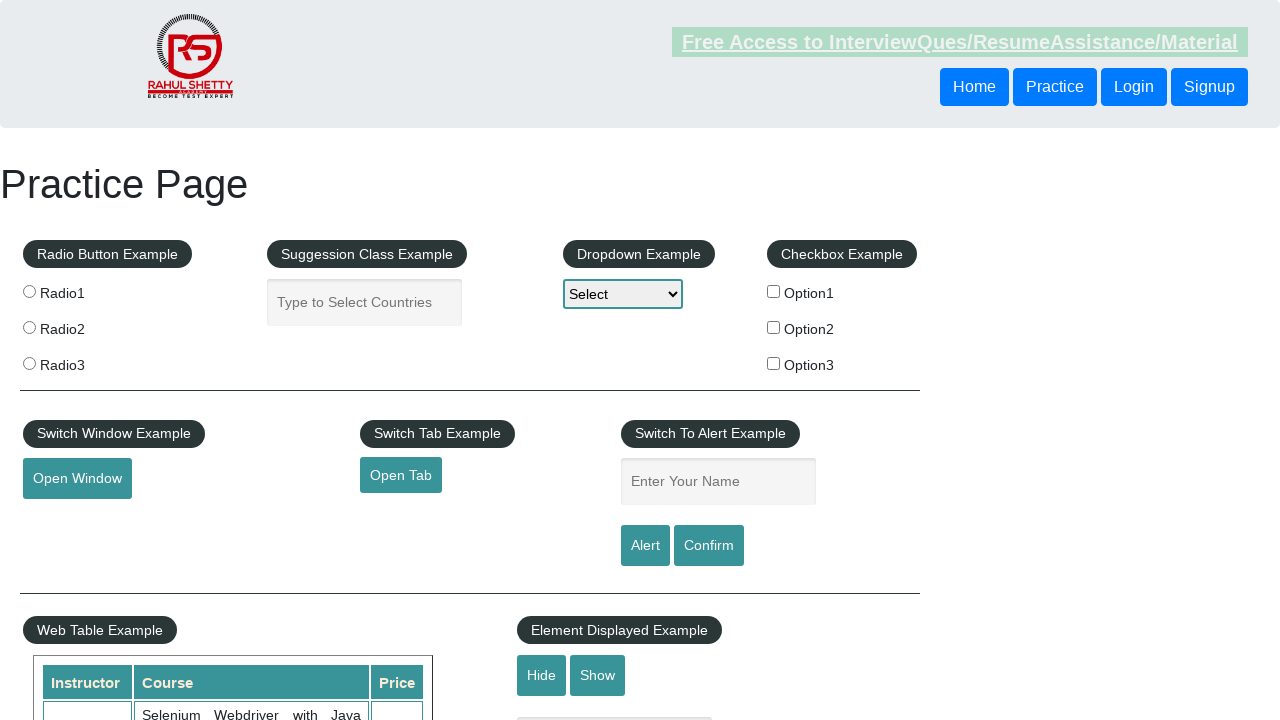

Verified main heading is visible on the page
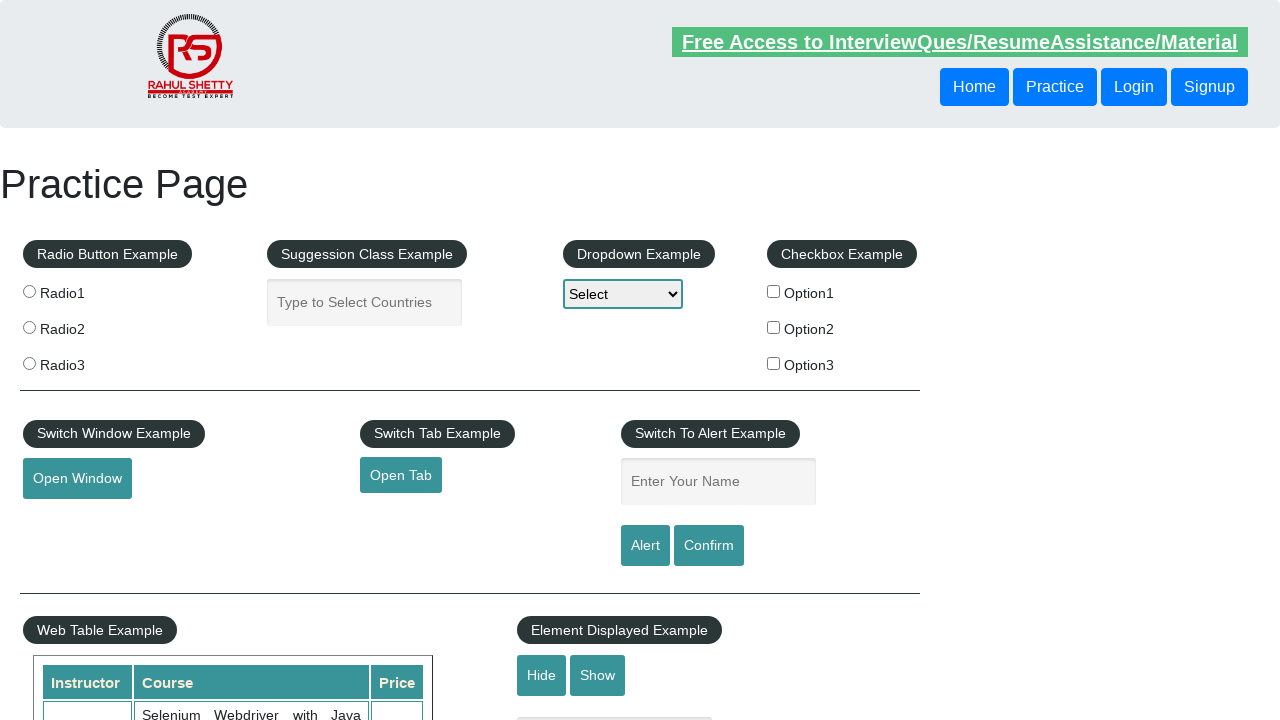

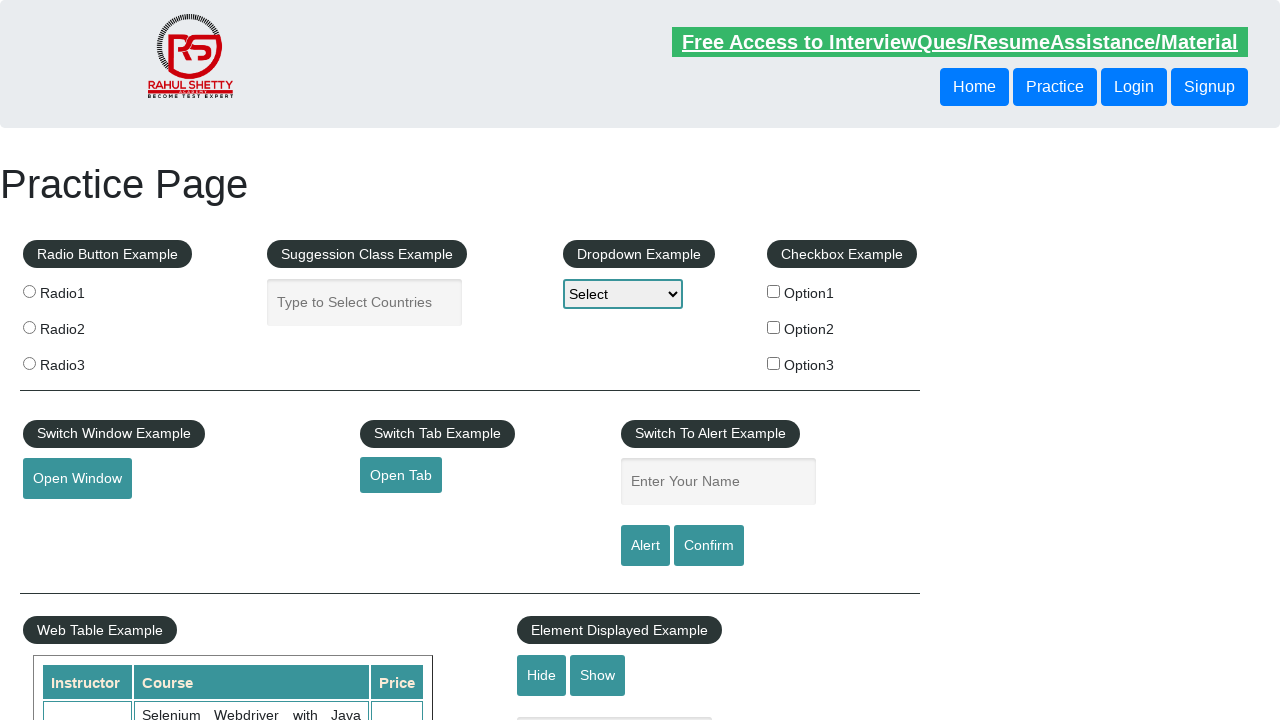